Tests explicit wait with a longer timeout by clicking a start button and waiting for the finish message to appear

Starting URL: https://automationfc.github.io/dynamic-loading/

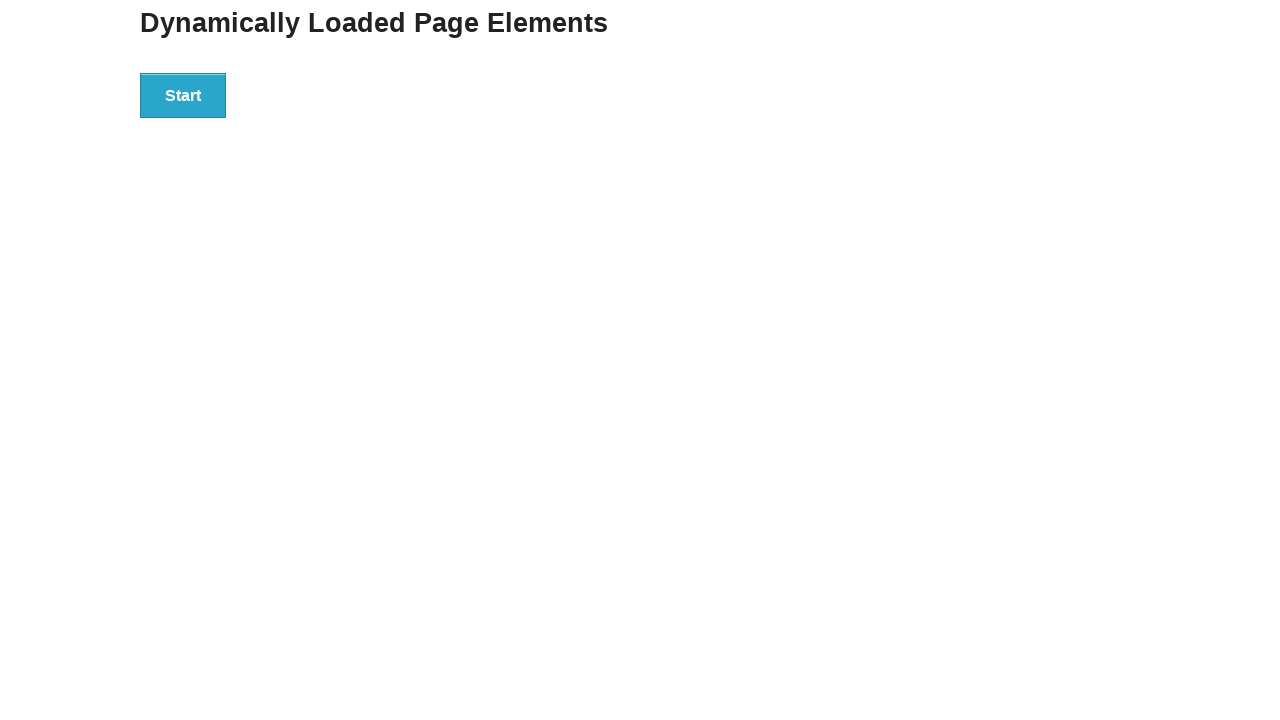

Navigated to dynamic loading test page
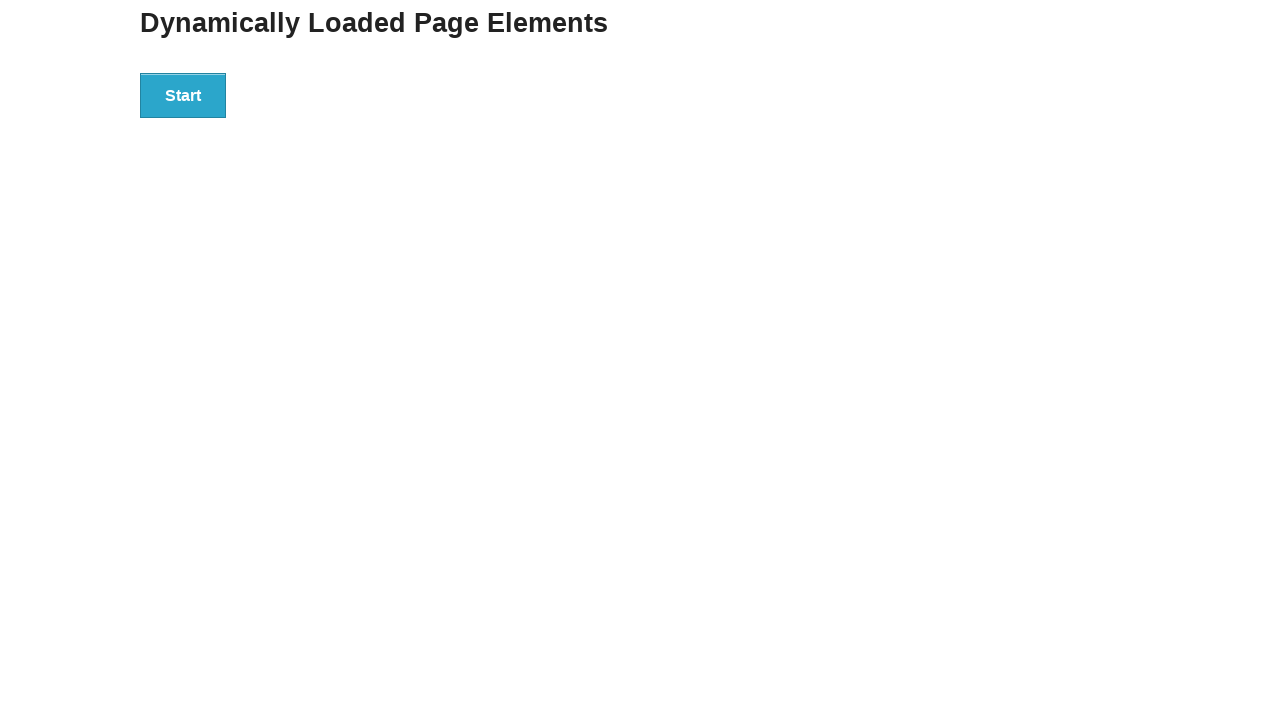

Clicked start button to trigger dynamic loading at (183, 95) on div#start>button
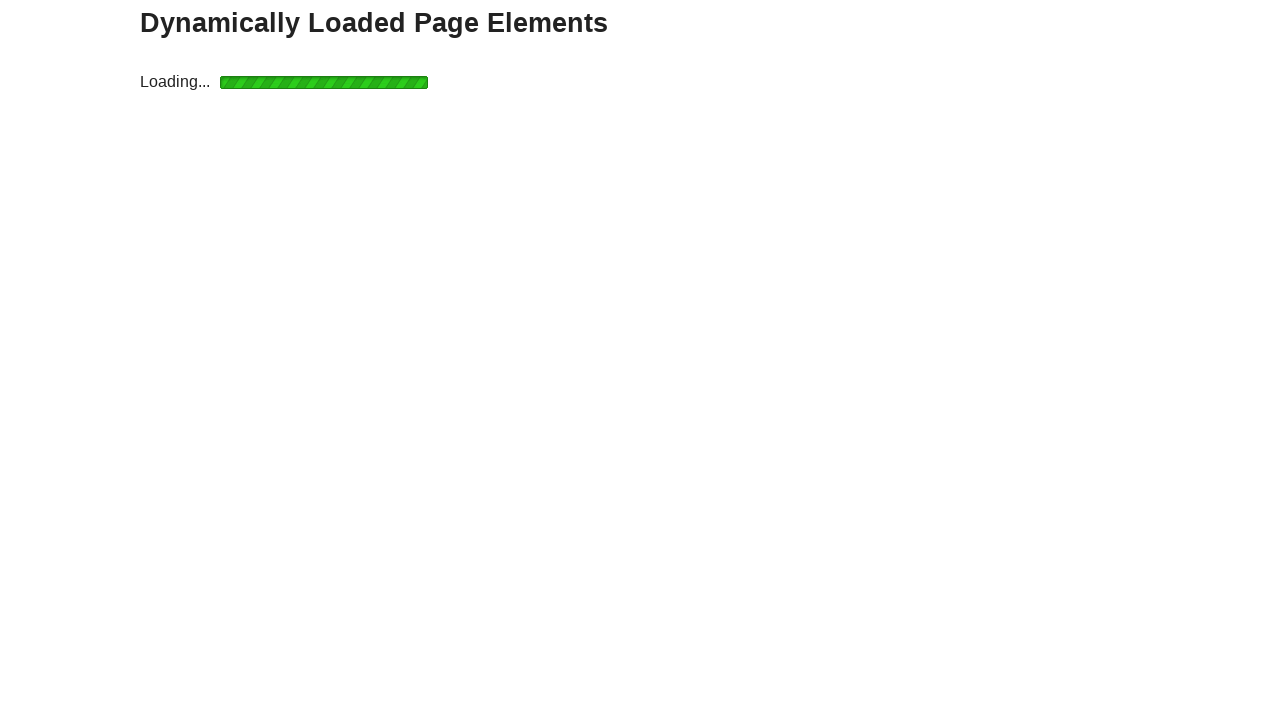

Waited for finish message to appear (20 second timeout)
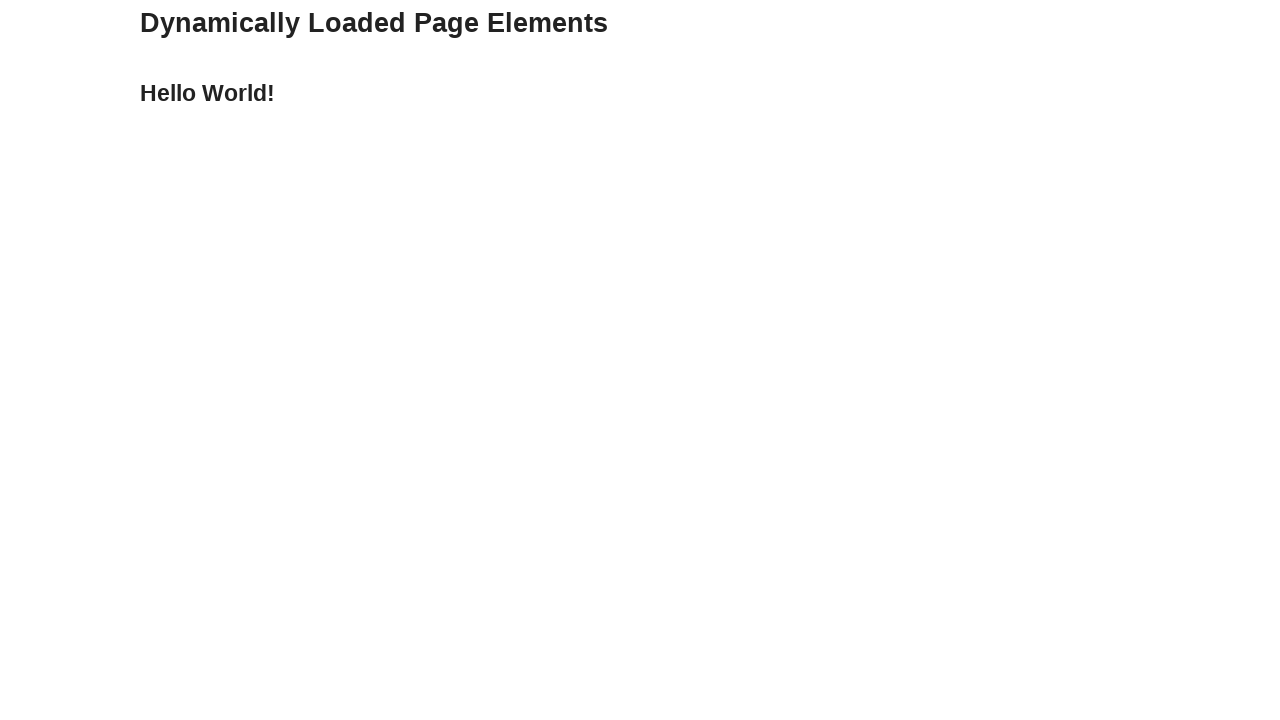

Verified finish message is visible
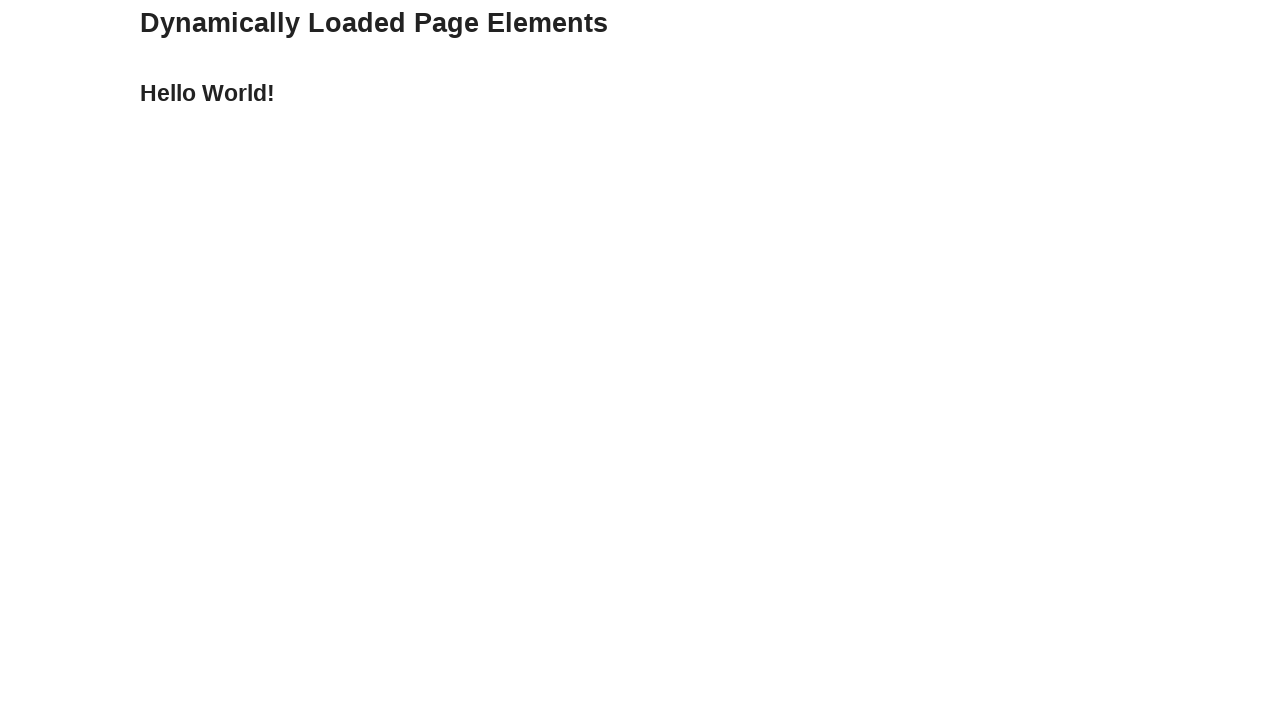

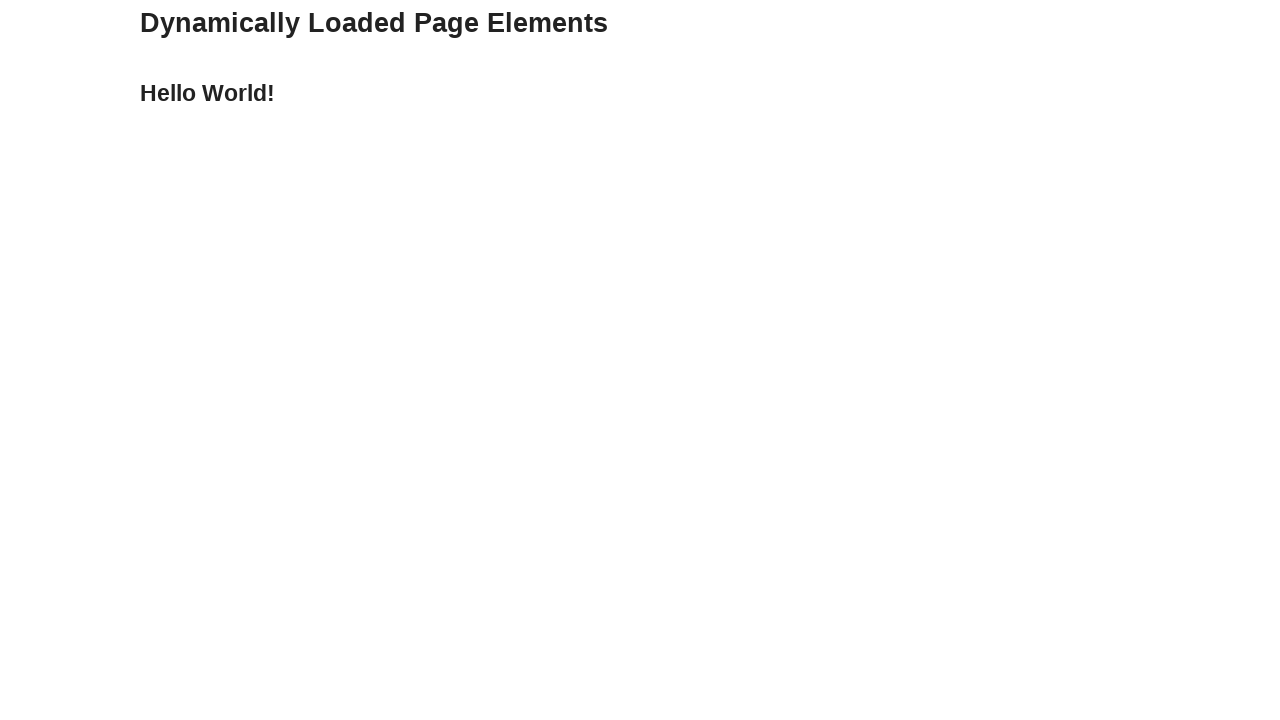